Tests dynamic controls by clicking the Remove button and explicitly waiting for the "It's gone!" message

Starting URL: https://the-internet.herokuapp.com/dynamic_controls

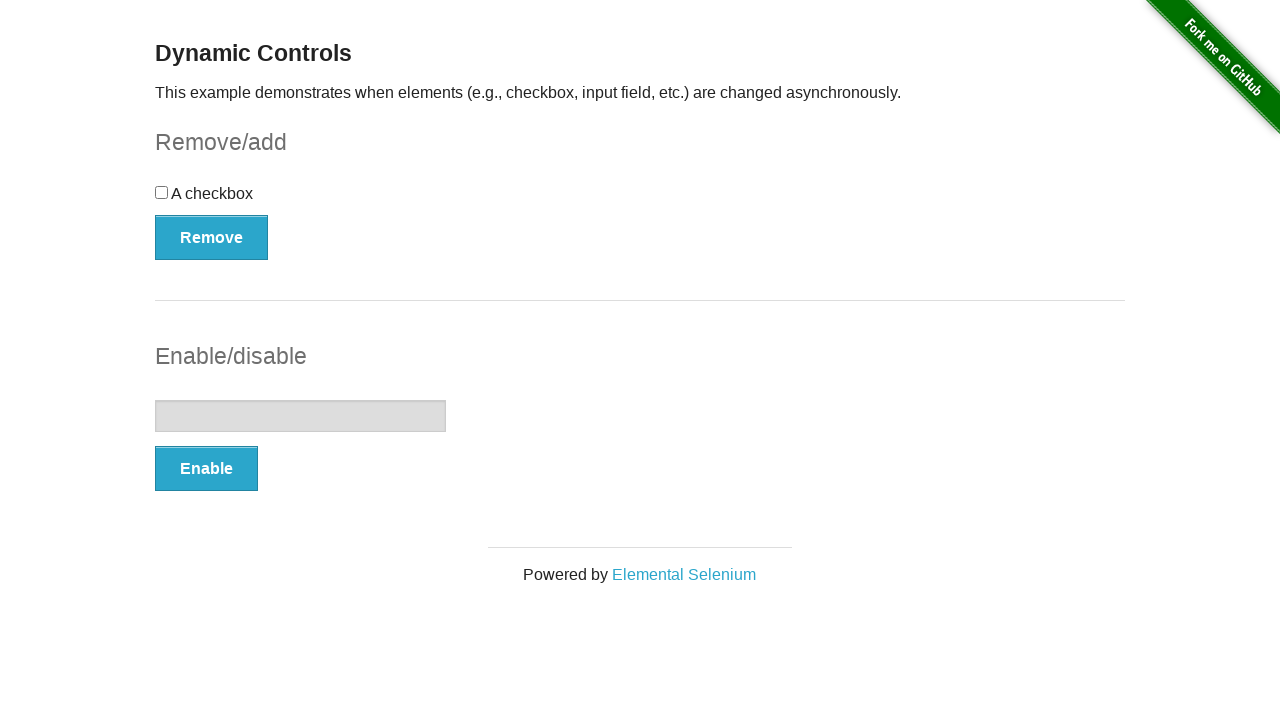

Clicked Remove button to trigger dynamic control removal at (212, 237) on button[onclick='swapCheckbox()']
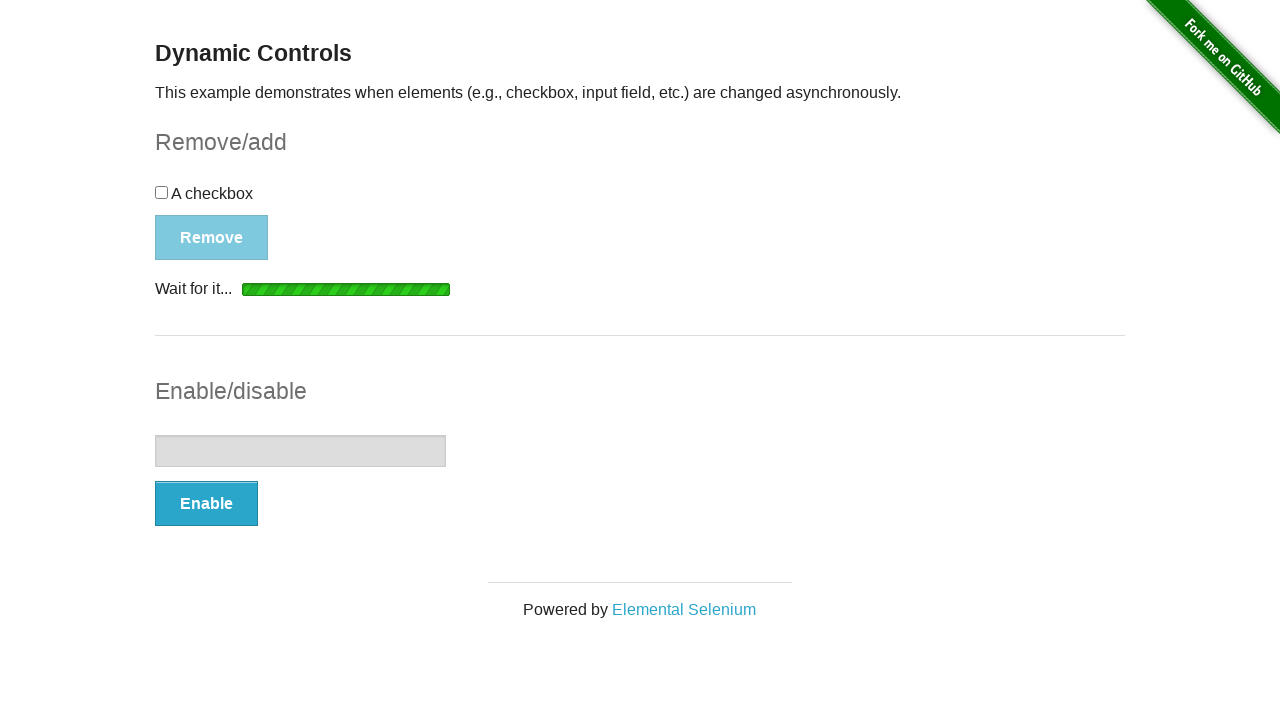

Waited for 'It's gone!' message to become visible
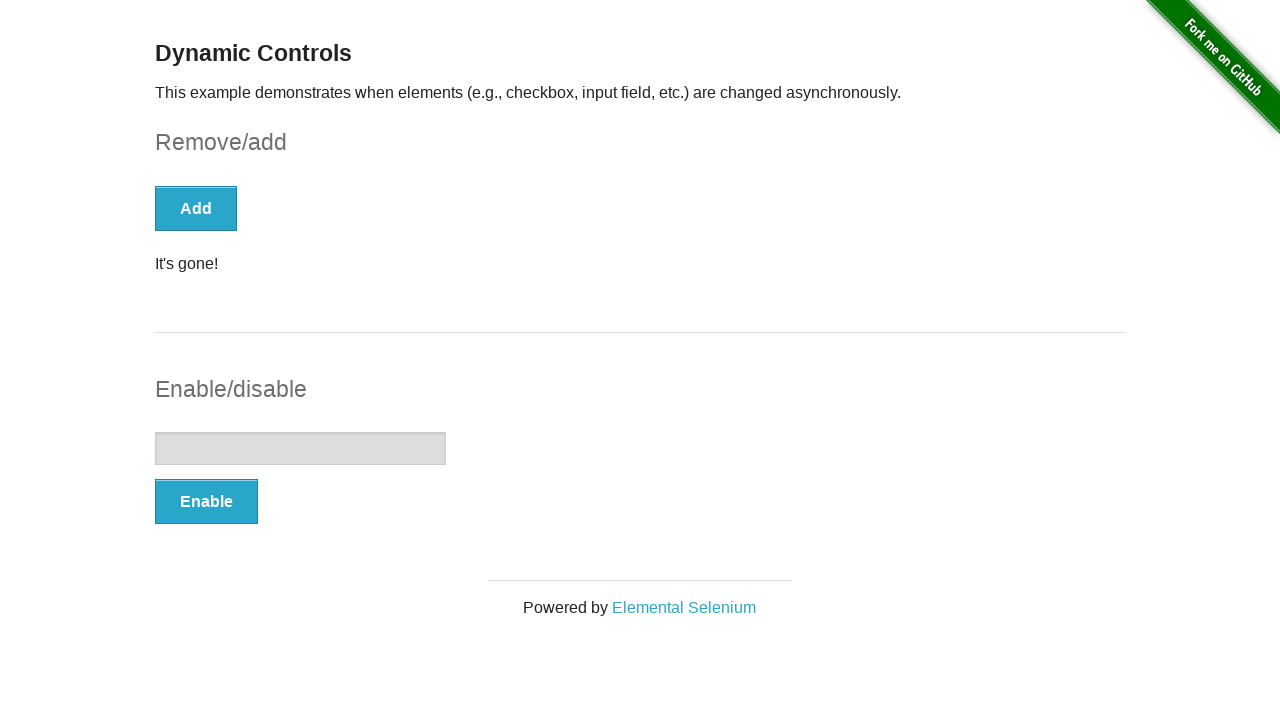

Located the message element
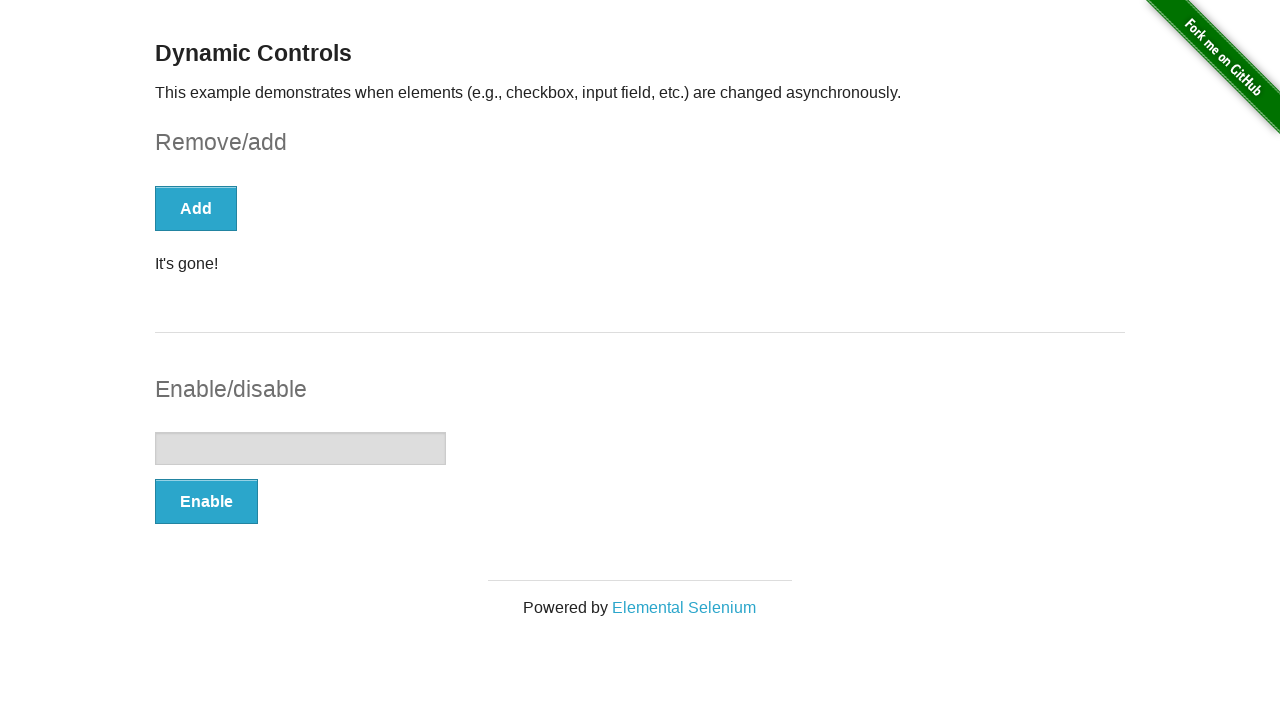

Verified message text is 'It's gone!'
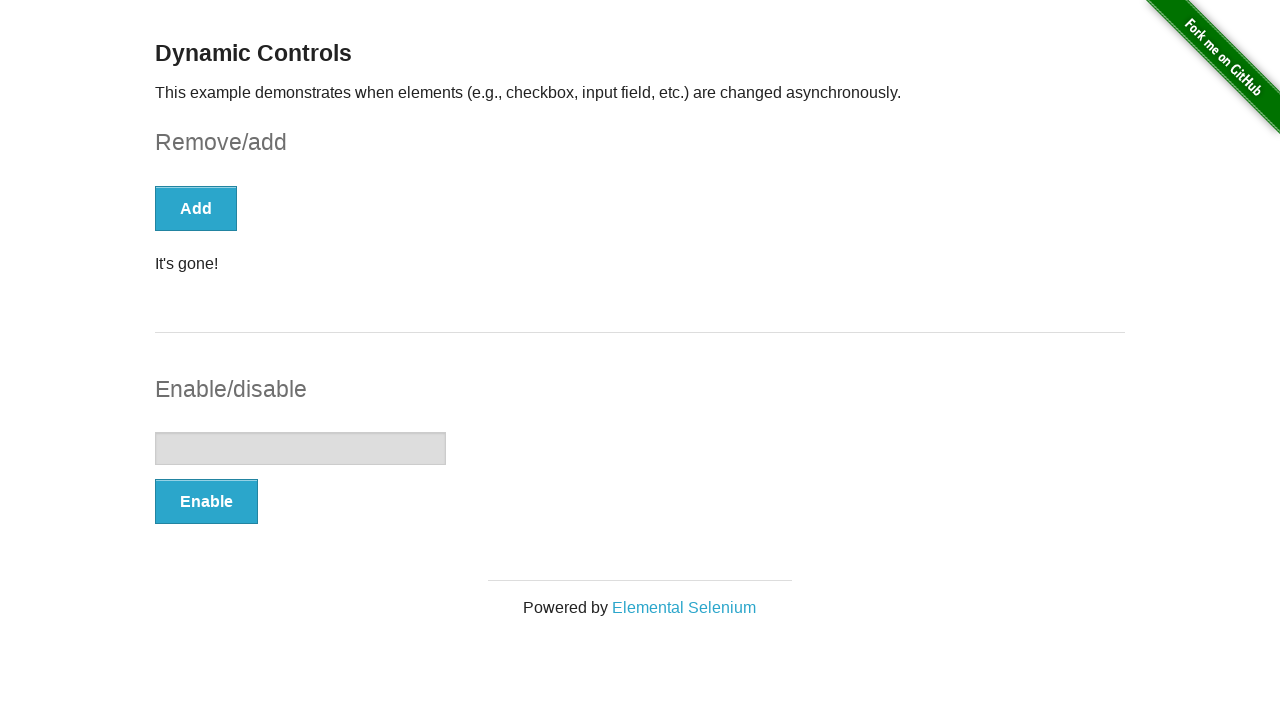

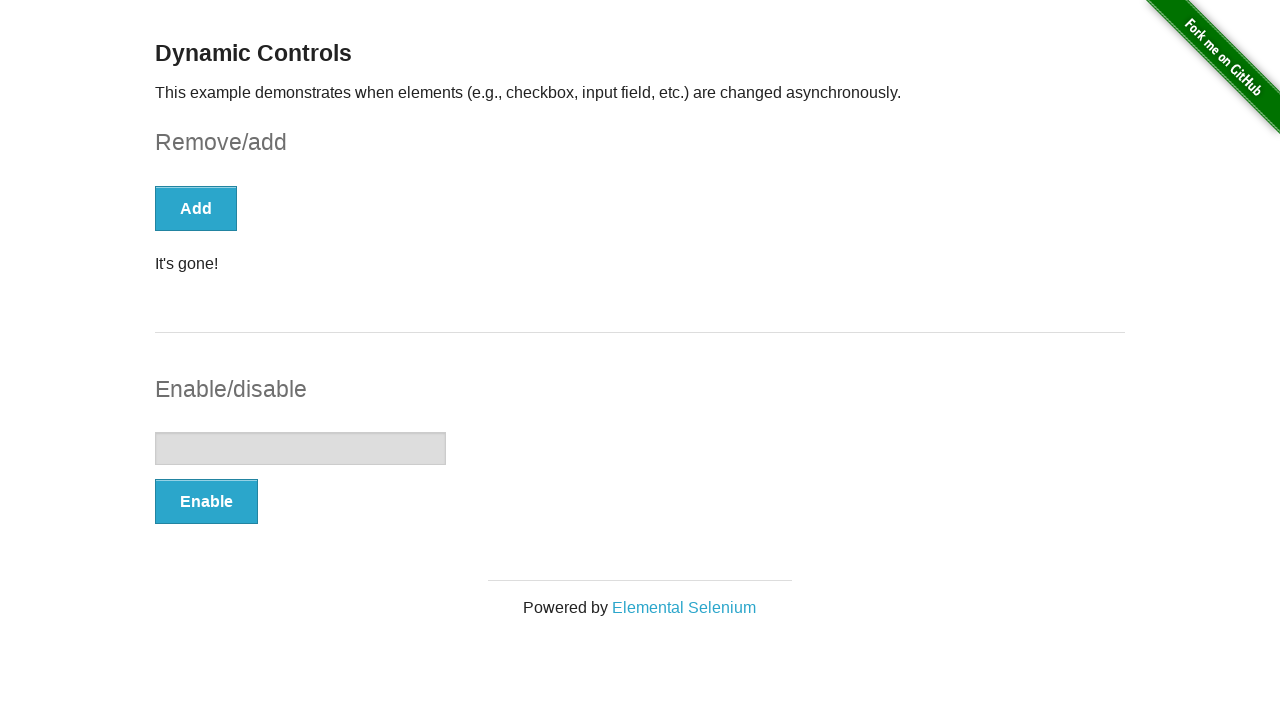